Tests multiple windows functionality by clicking link to open new window and switching between windows

Starting URL: http://the-internet.herokuapp.com/windows

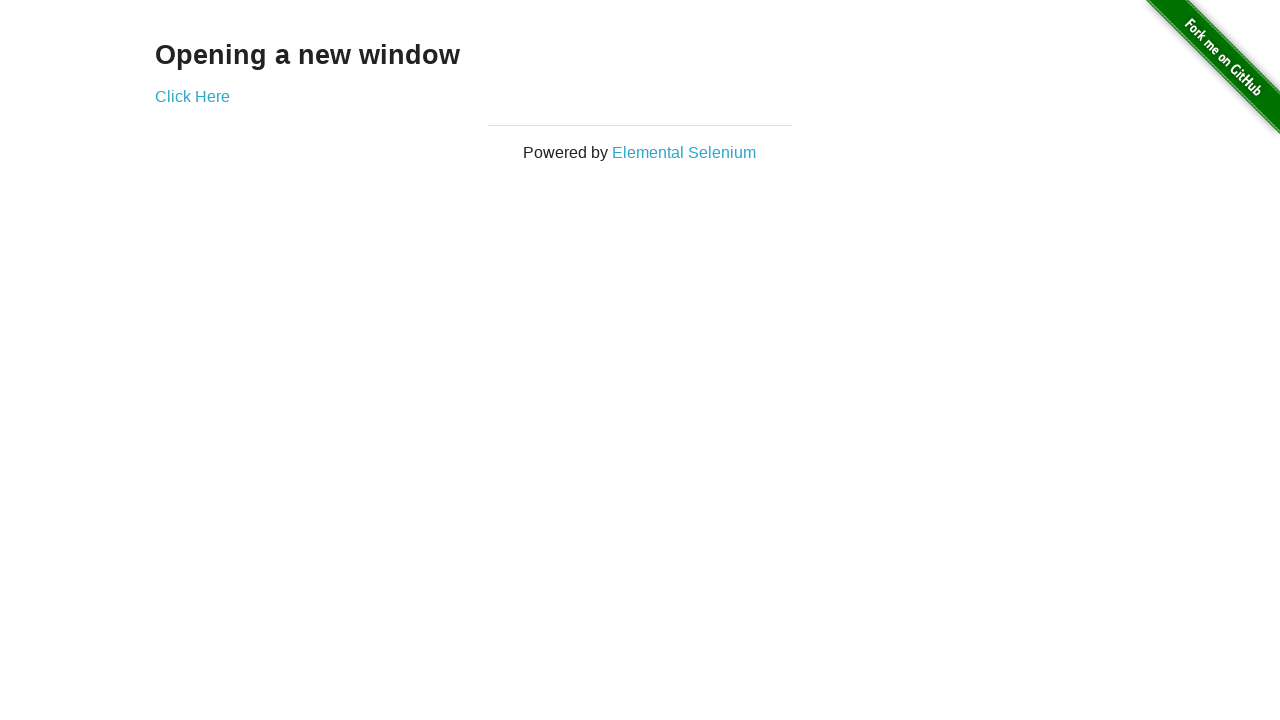

Clicked link to open new window at (192, 96) on .example a
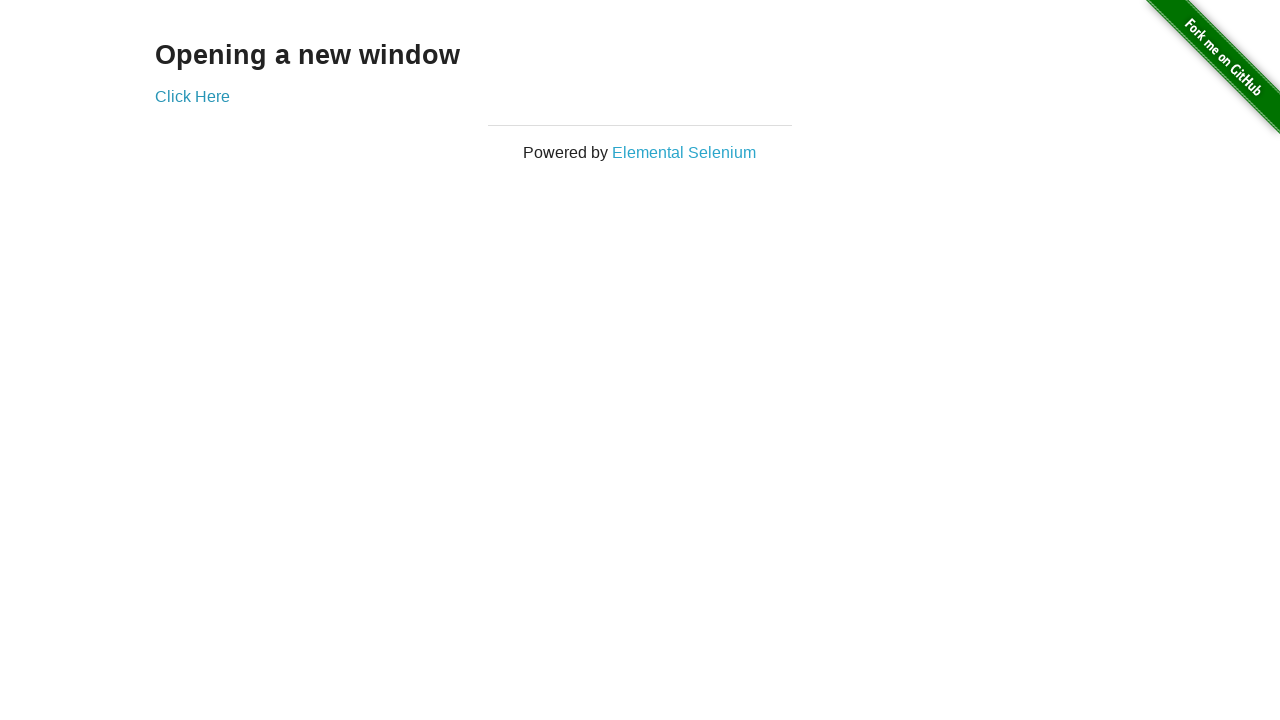

Captured new window page object
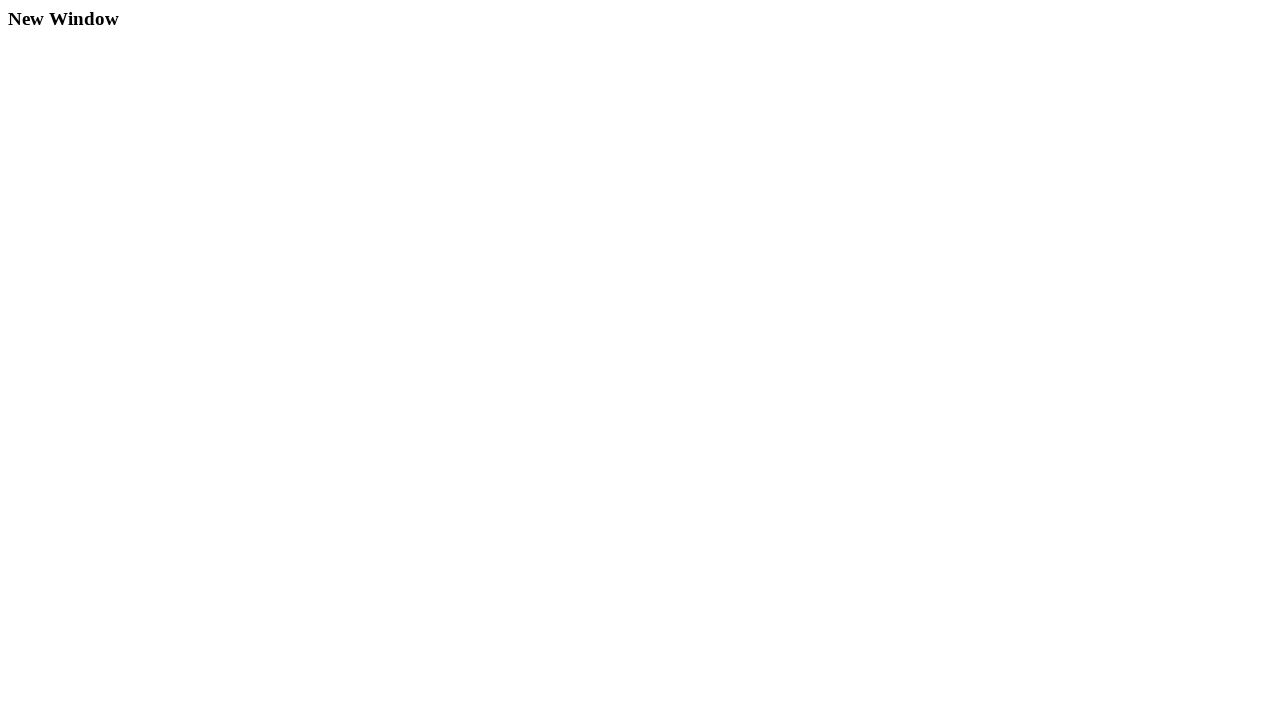

New window page loaded
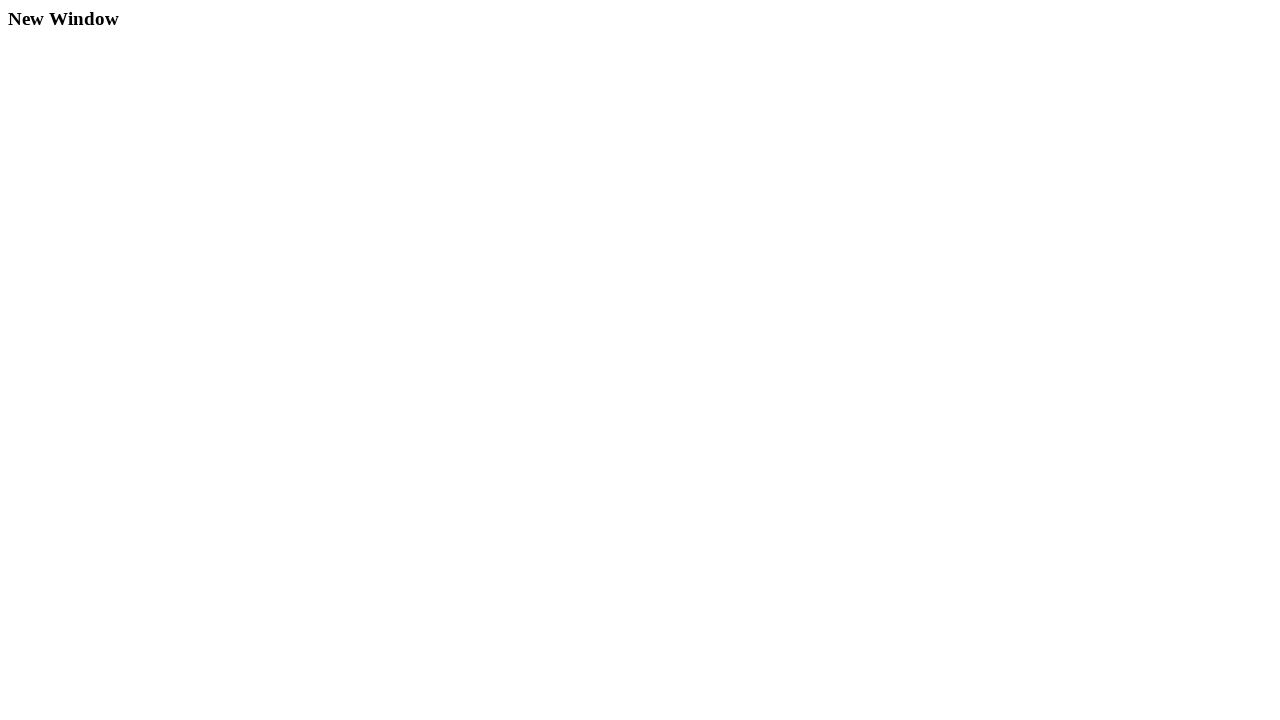

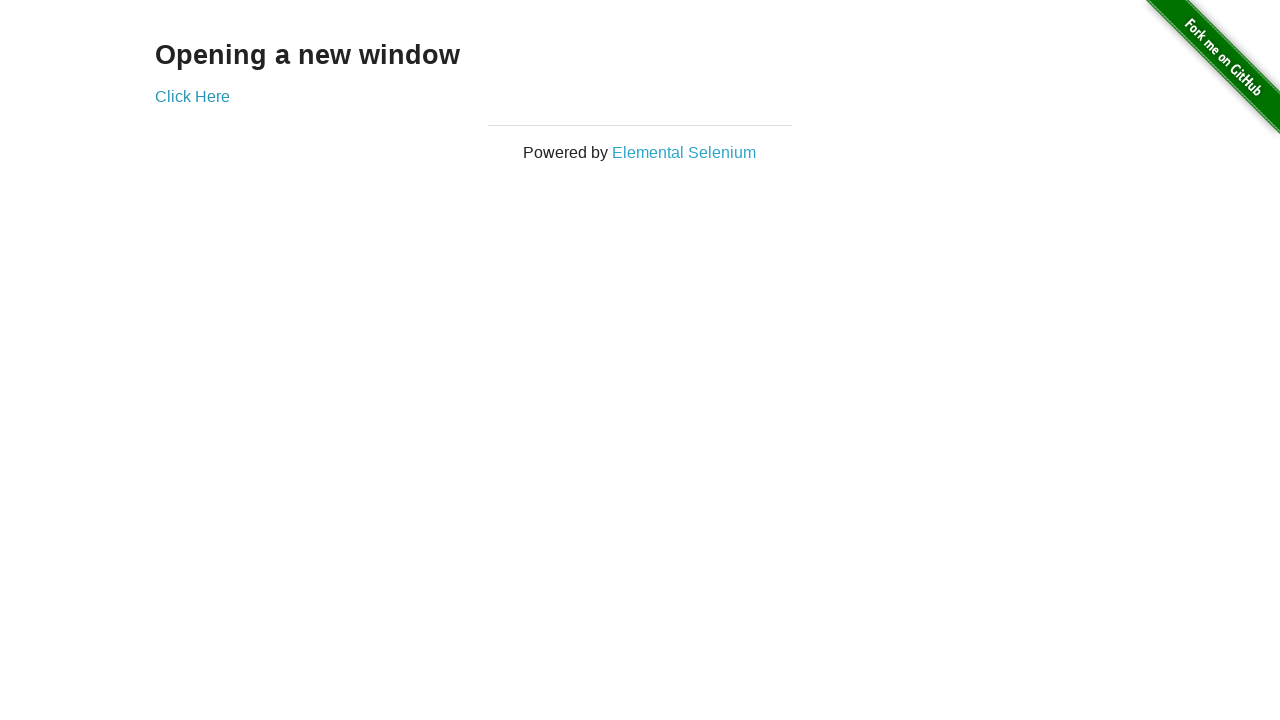